Navigates to the Expedia India flights page and waits for it to load

Starting URL: https://www.expedia.co.in/Flights

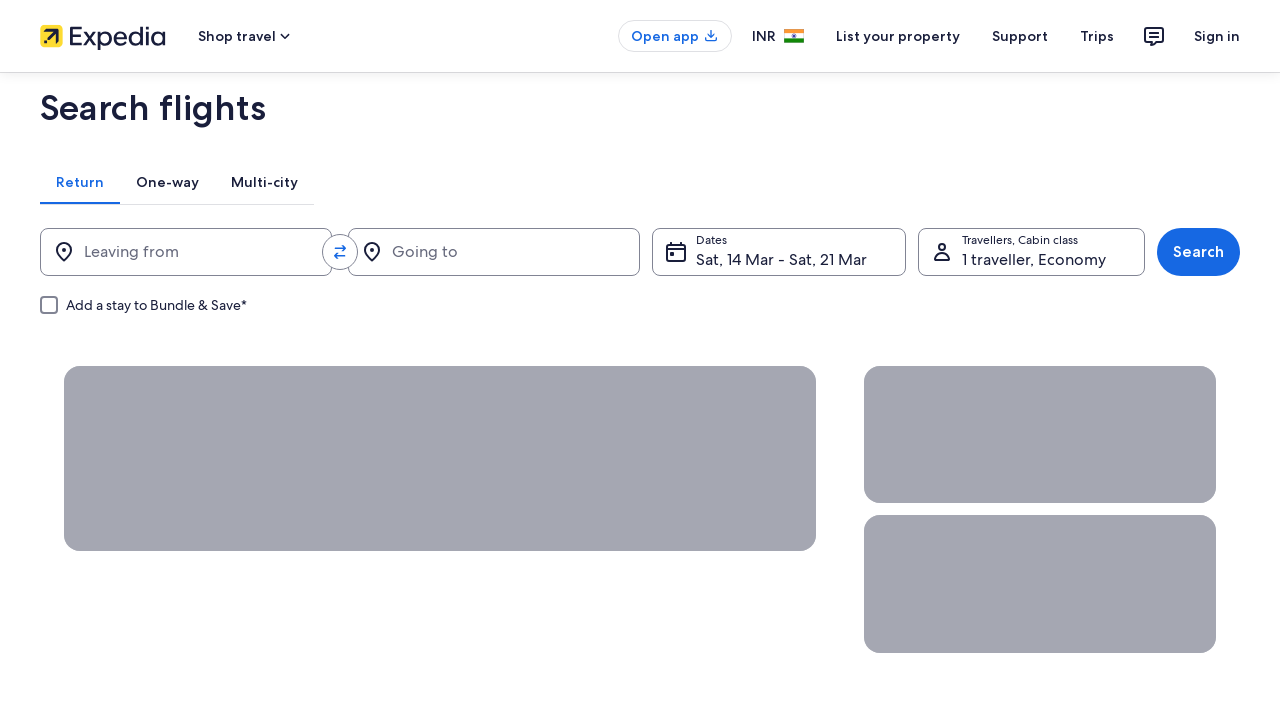

Navigated to Expedia India flights page
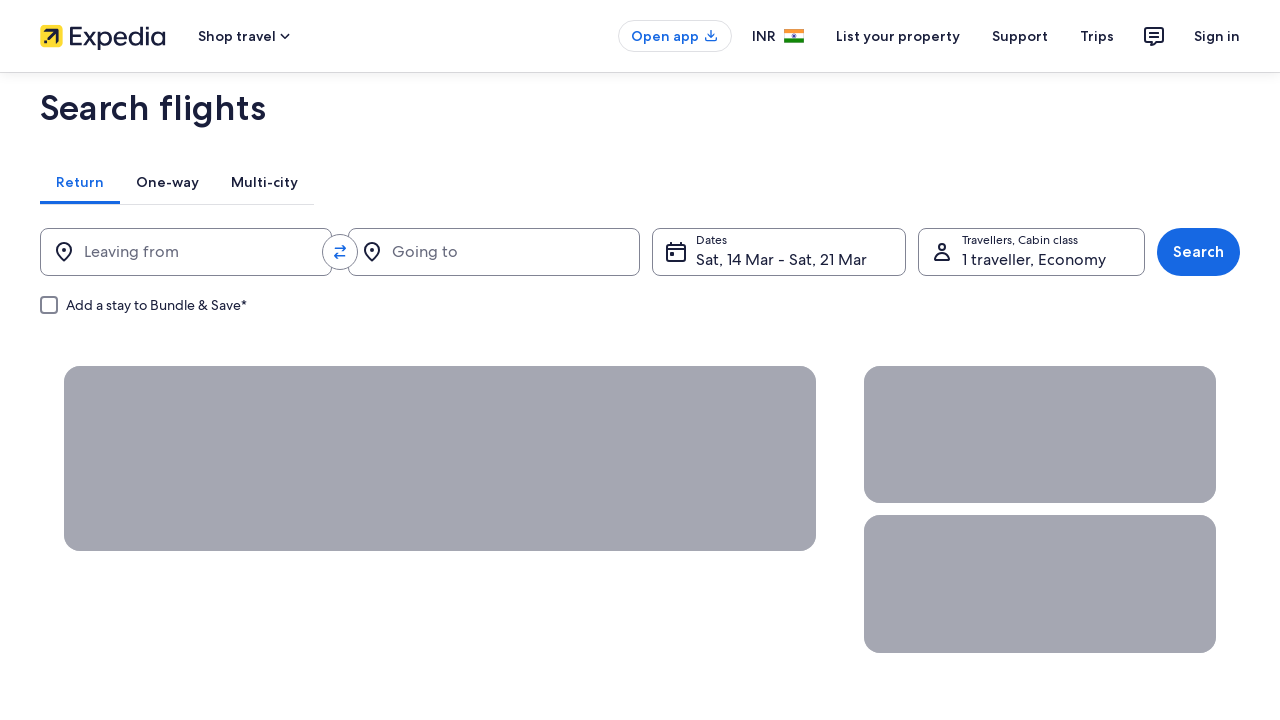

Waited for page DOM to be fully loaded
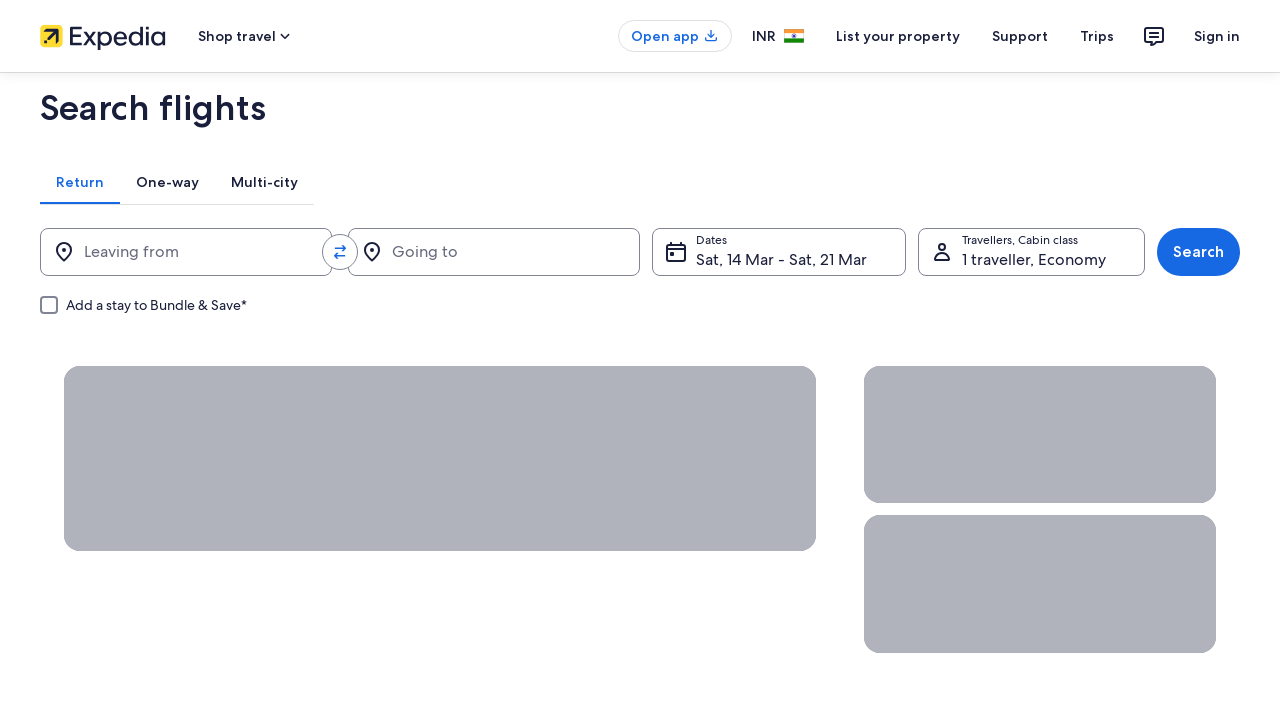

Verified page loaded by confirming key element is present
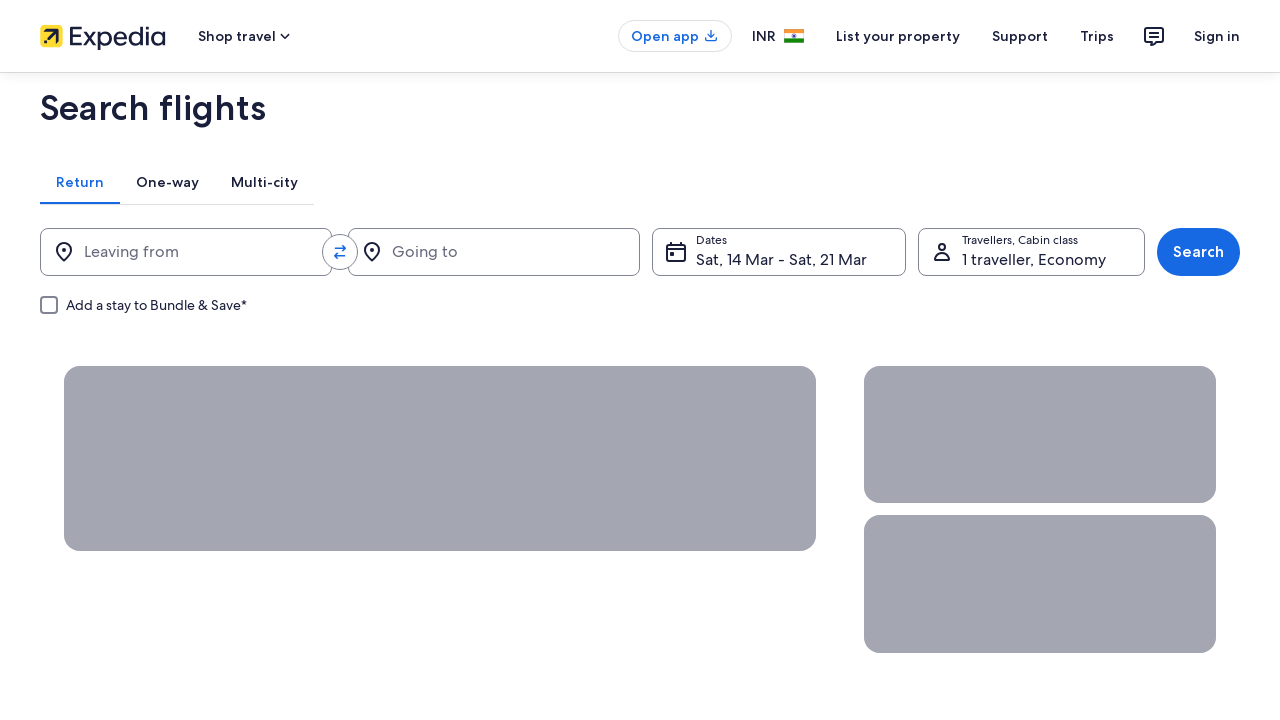

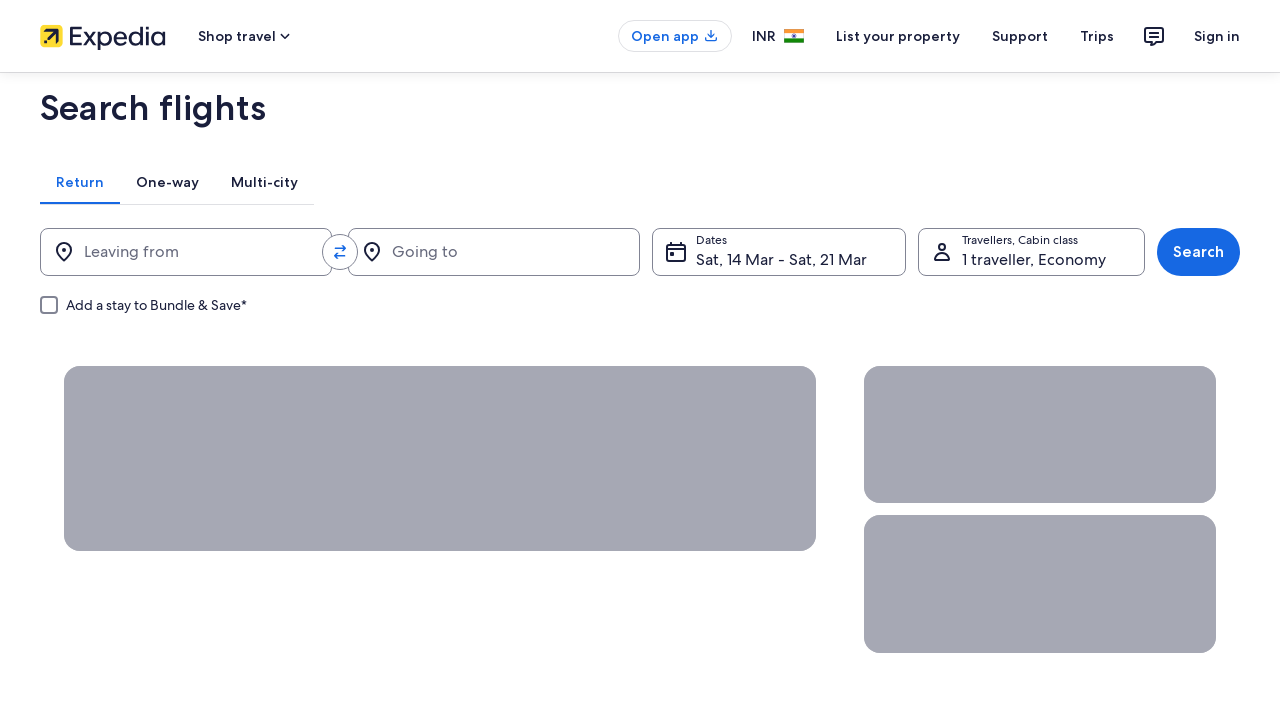